Demonstrates handling of StaleElementReferenceException by filling a form field, refreshing the page, and then re-finding and filling the same field again

Starting URL: https://naveenautomationlabs.com/opencart/index.php?route=account/login

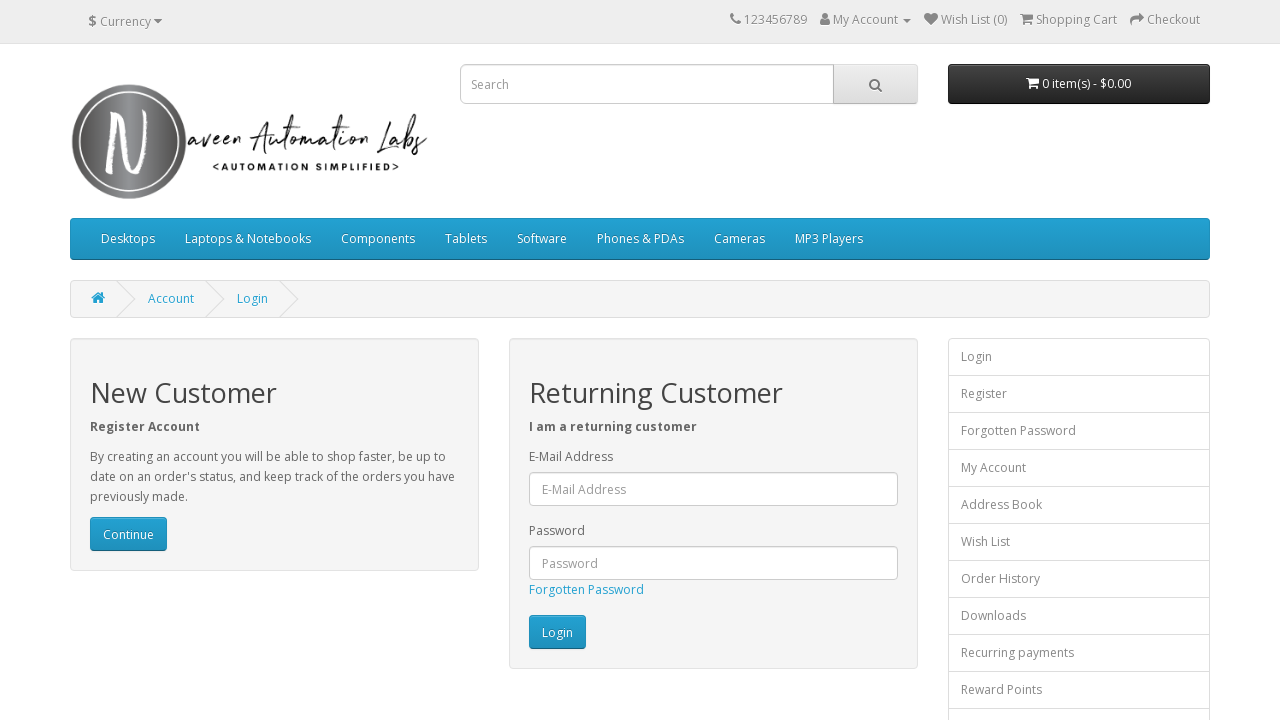

Filled email field with 'pandu@gmail.com' on #input-email
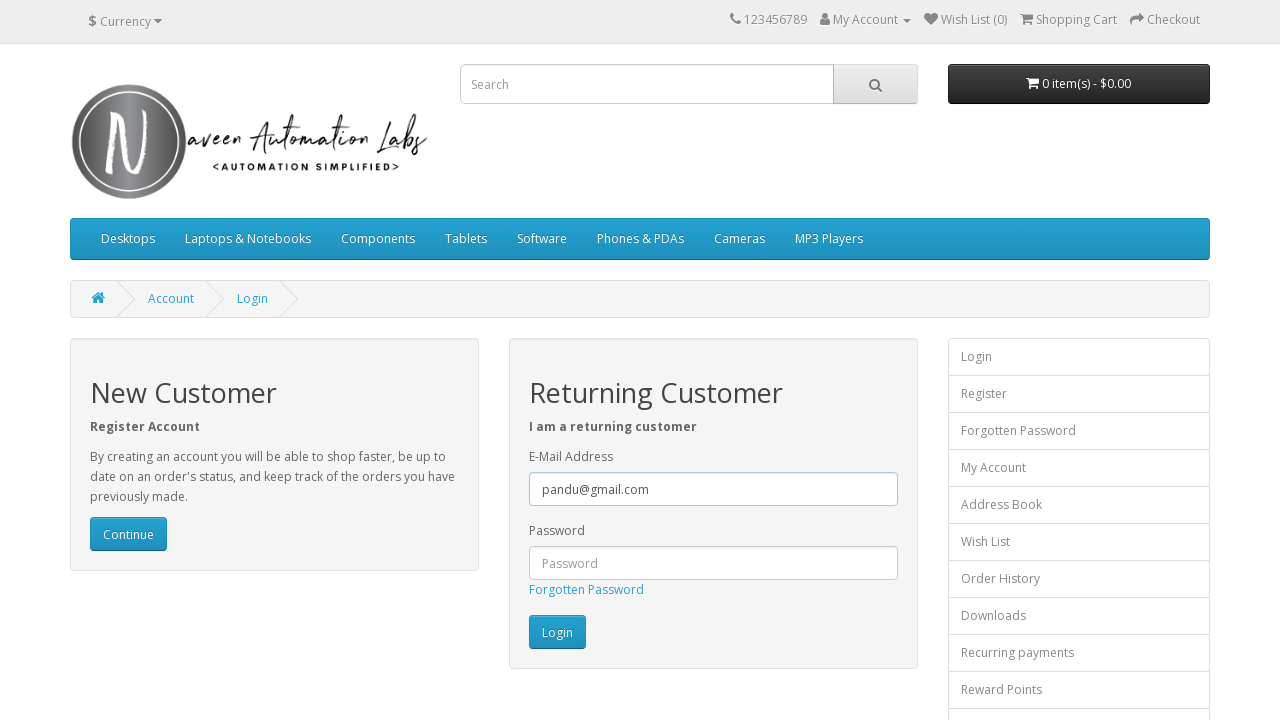

Refreshed the page to demonstrate stale element handling
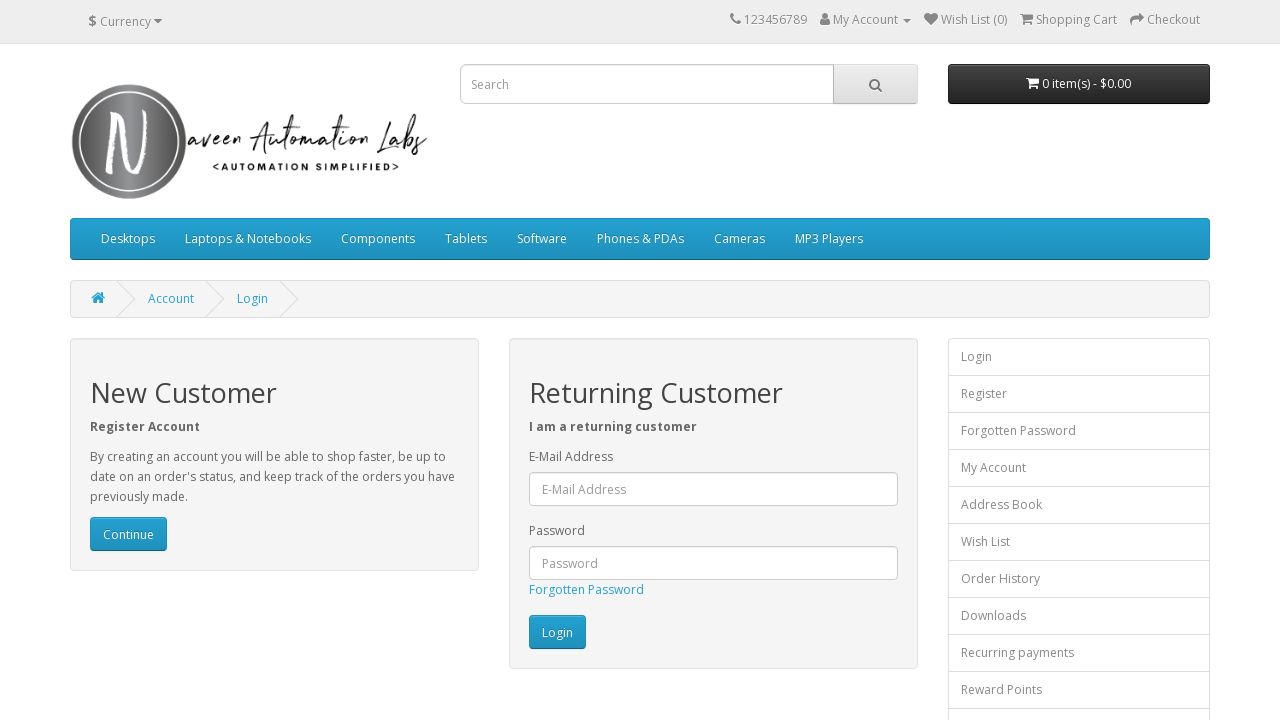

Email field re-appeared after page reload
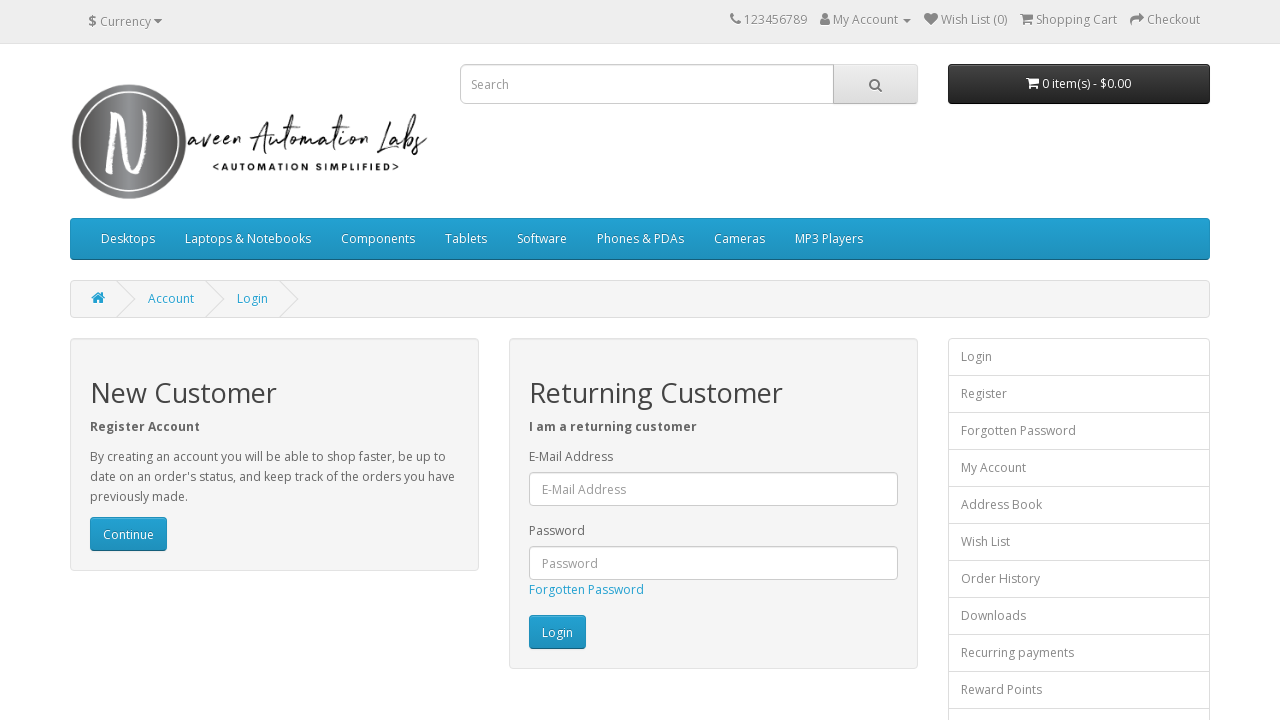

Re-filled email field with 'test@gmail.com' after handling stale element on #input-email
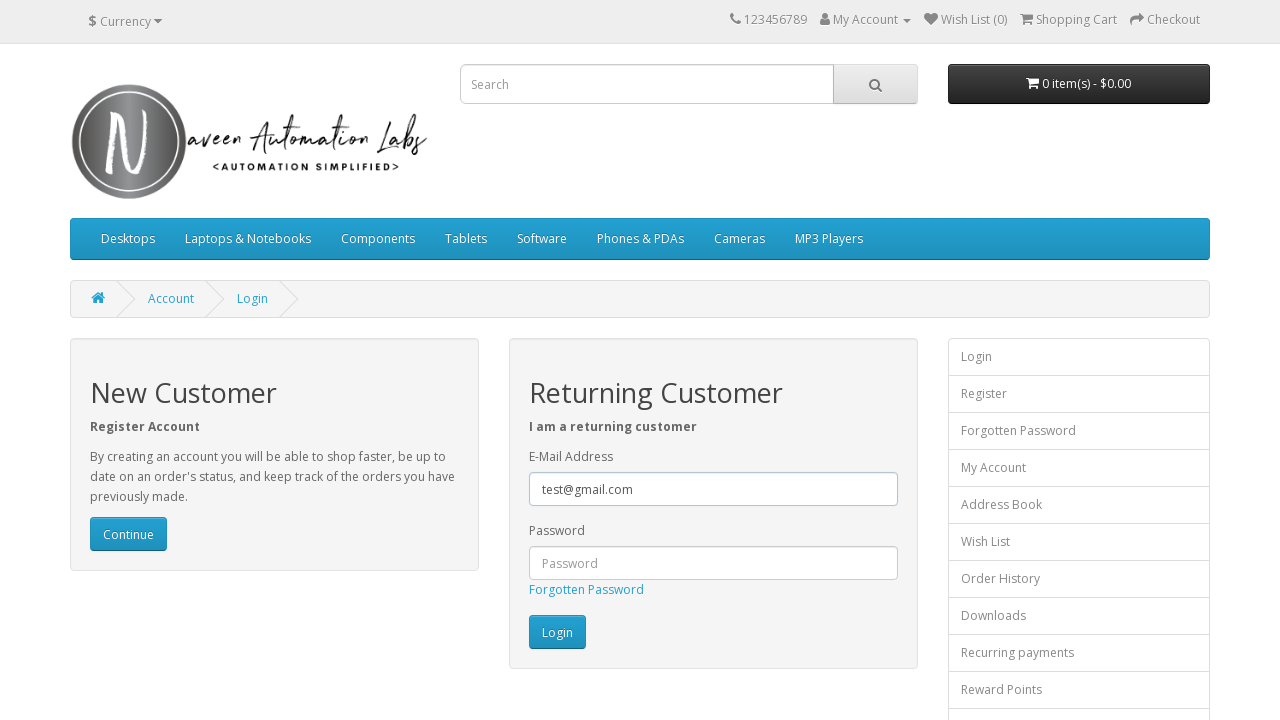

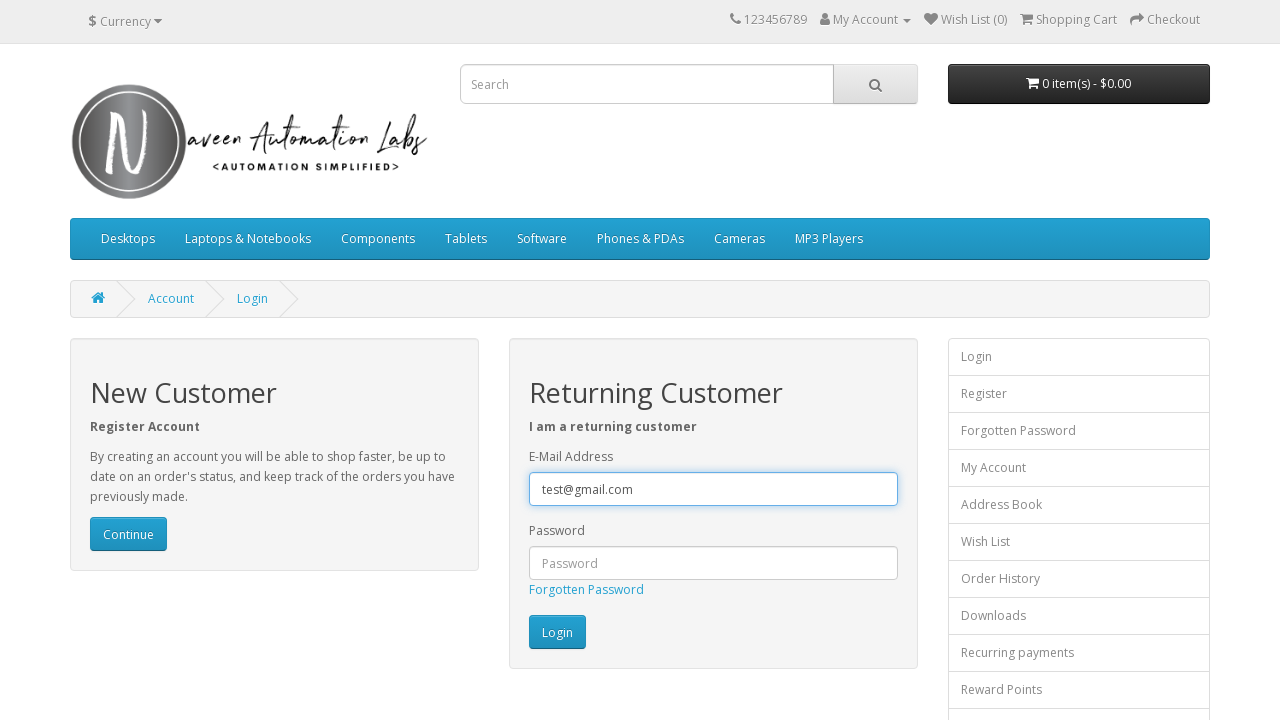